Tests clearing the complete state of all items by checking then unchecking toggle all

Starting URL: https://demo.playwright.dev/todomvc

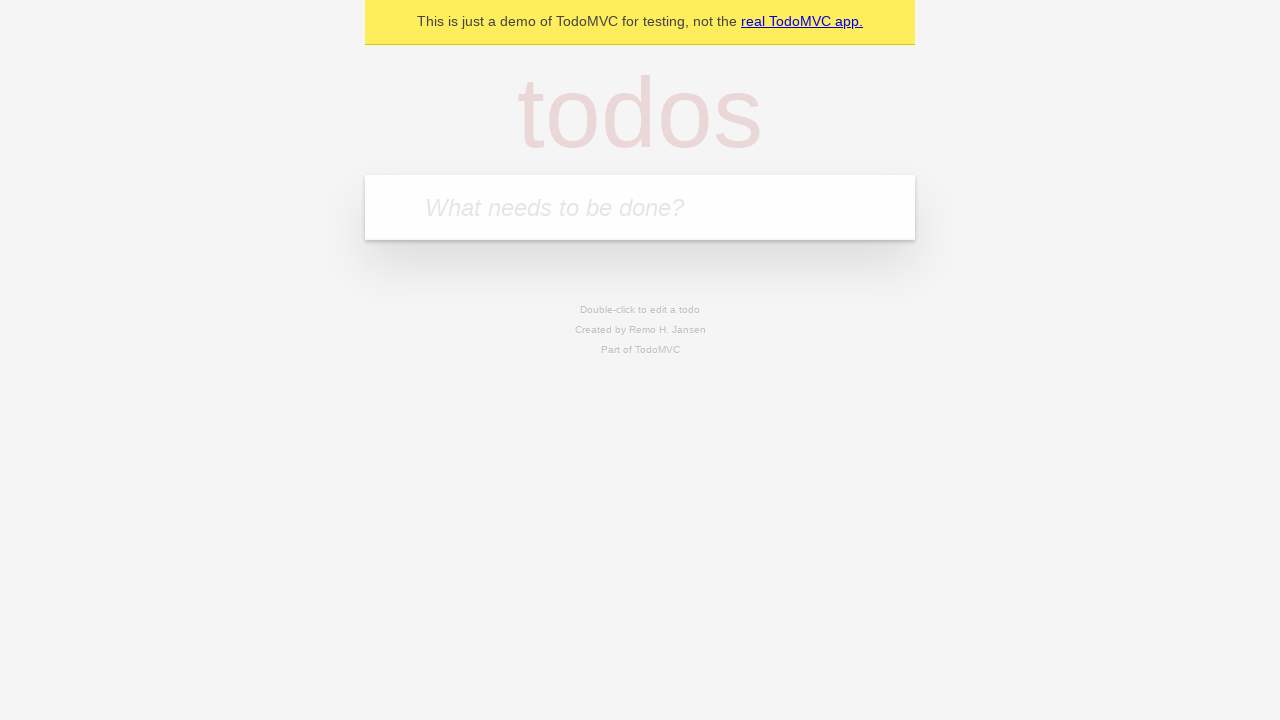

Filled todo input with 'buy some cheese' on internal:attr=[placeholder="What needs to be done?"i]
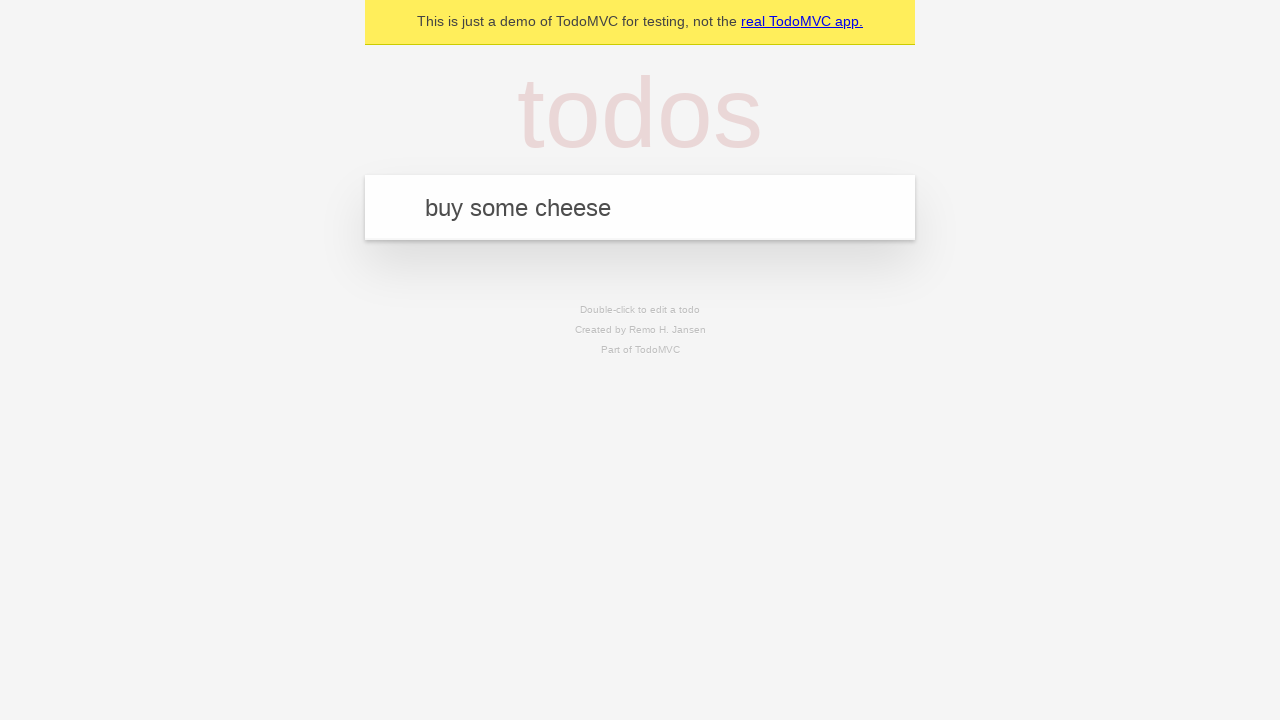

Pressed Enter to create todo 'buy some cheese' on internal:attr=[placeholder="What needs to be done?"i]
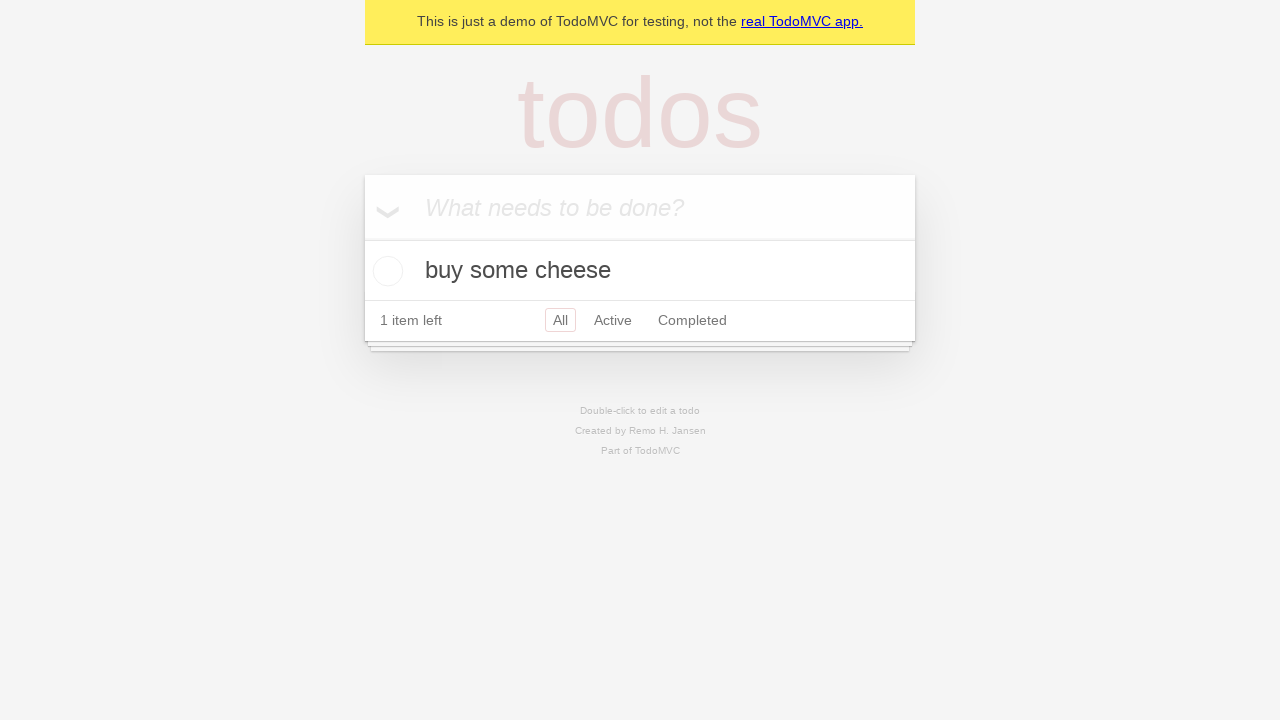

Filled todo input with 'feed the cat' on internal:attr=[placeholder="What needs to be done?"i]
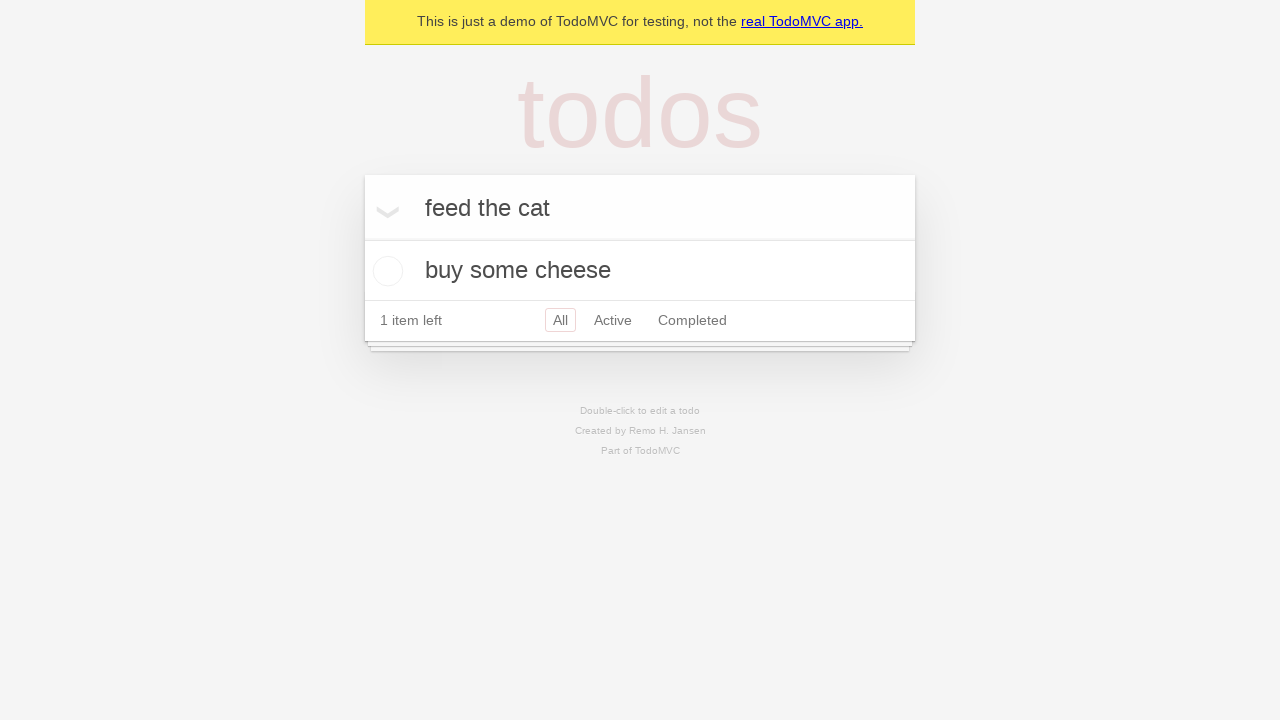

Pressed Enter to create todo 'feed the cat' on internal:attr=[placeholder="What needs to be done?"i]
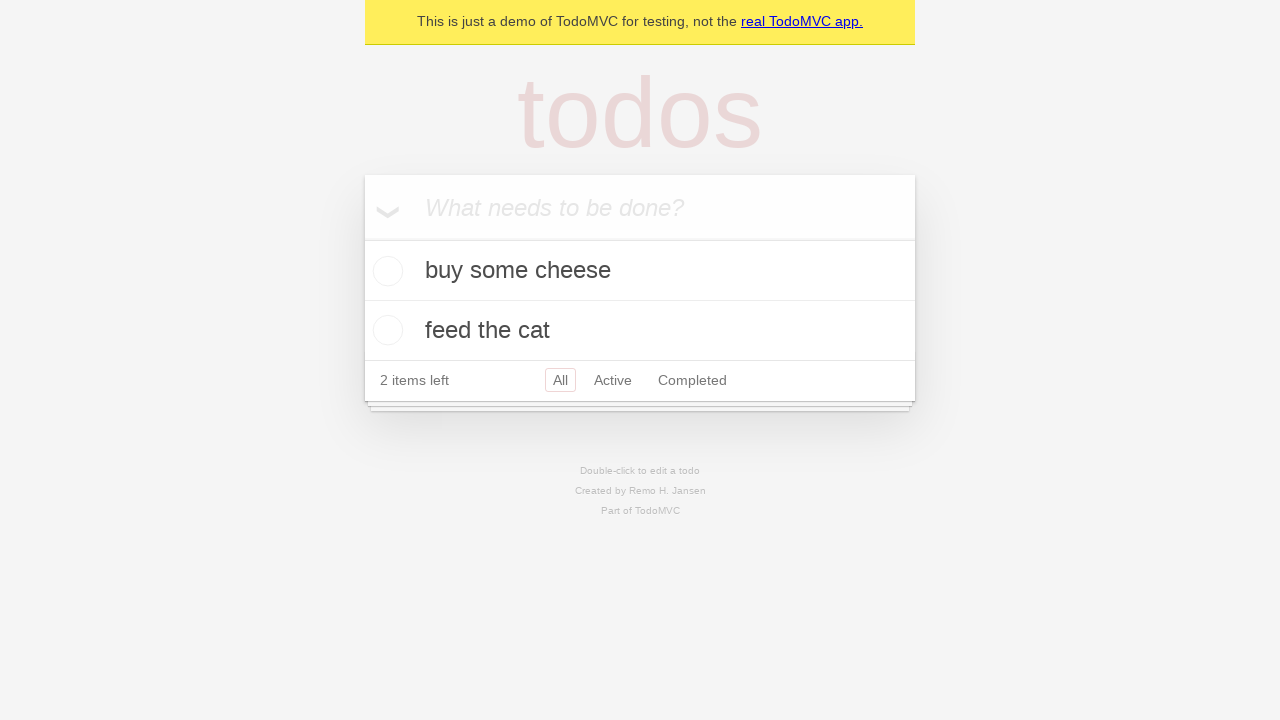

Filled todo input with 'book a doctors appointment' on internal:attr=[placeholder="What needs to be done?"i]
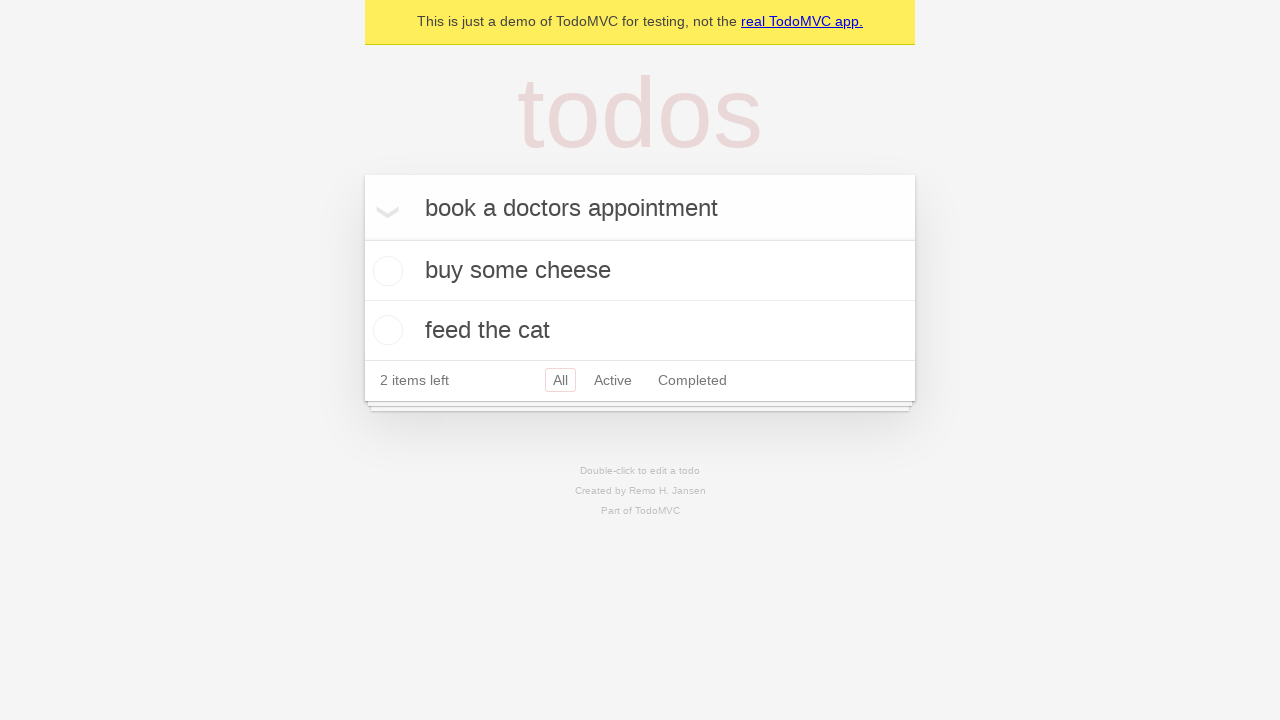

Pressed Enter to create todo 'book a doctors appointment' on internal:attr=[placeholder="What needs to be done?"i]
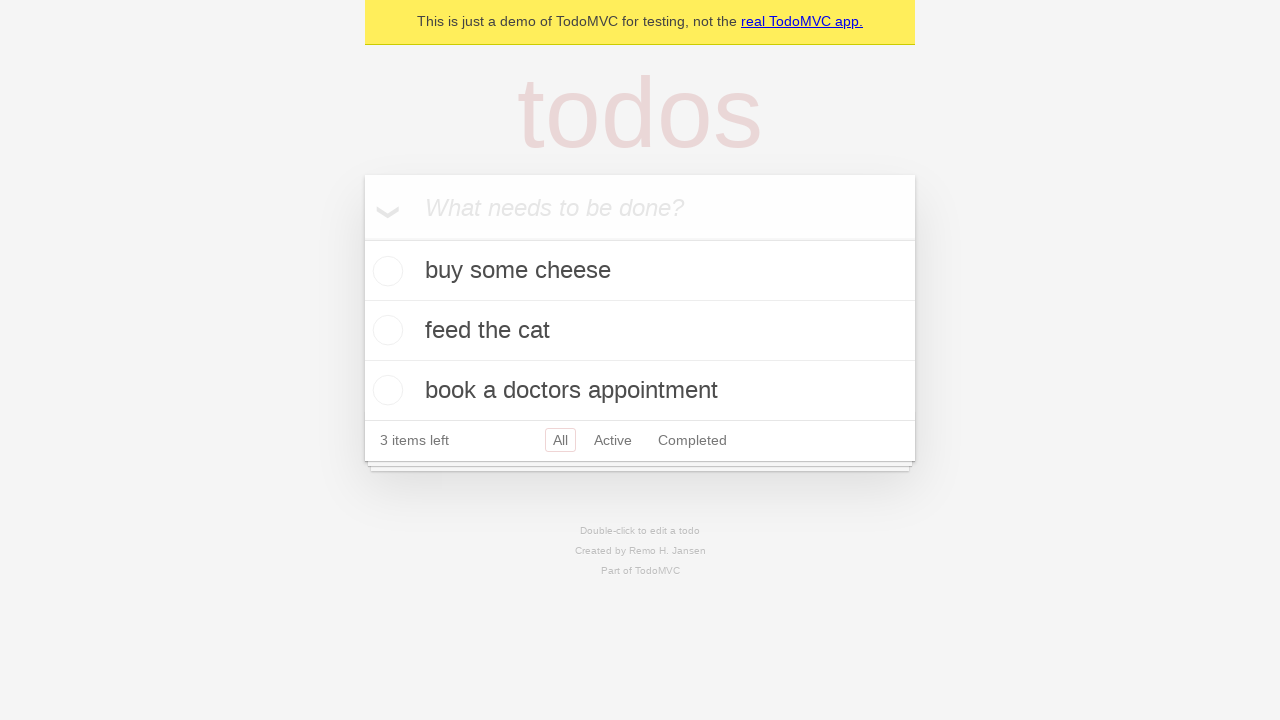

Waited for all 3 todo items to be created
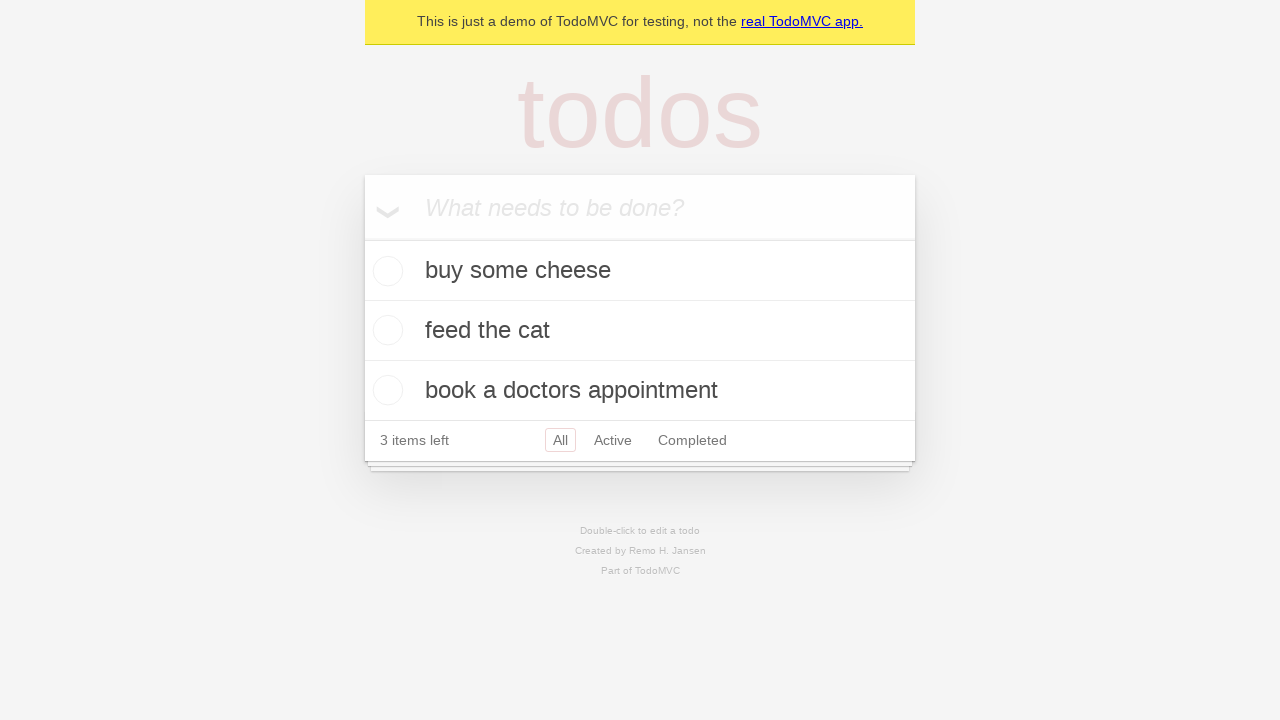

Located toggle all checkbox
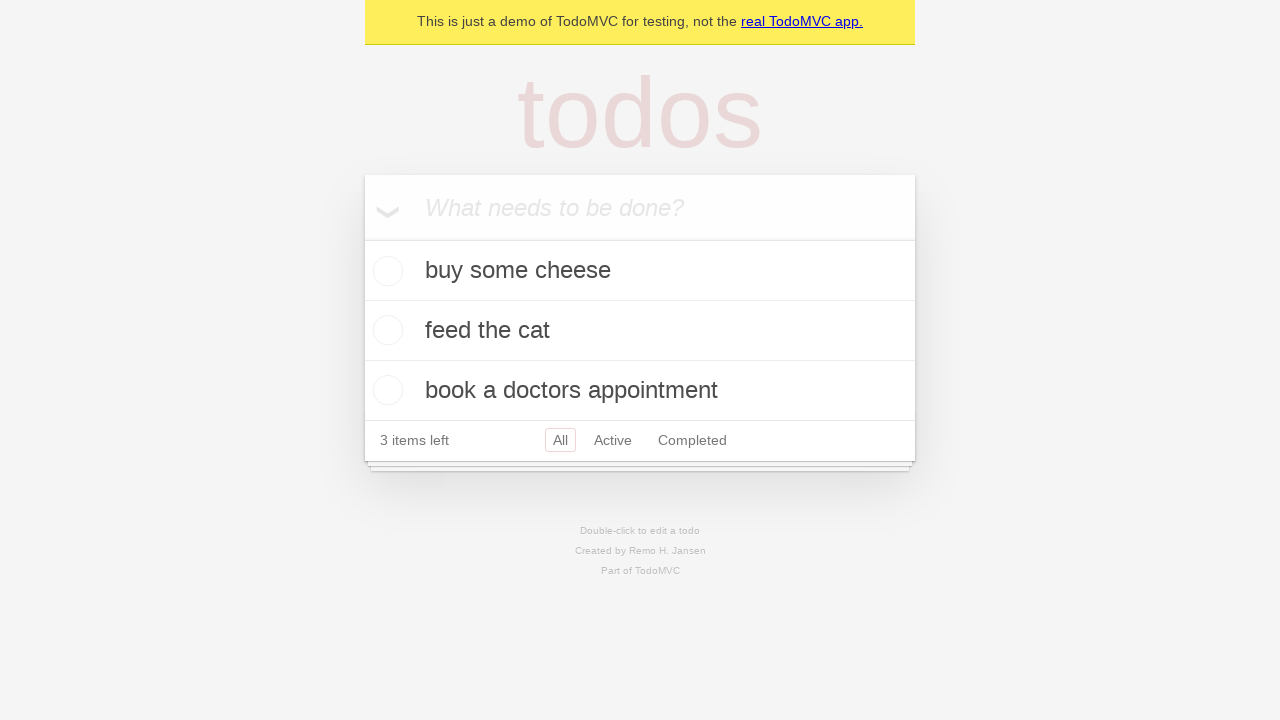

Checked toggle all to mark all items as complete at (362, 238) on internal:label="Mark all as complete"i
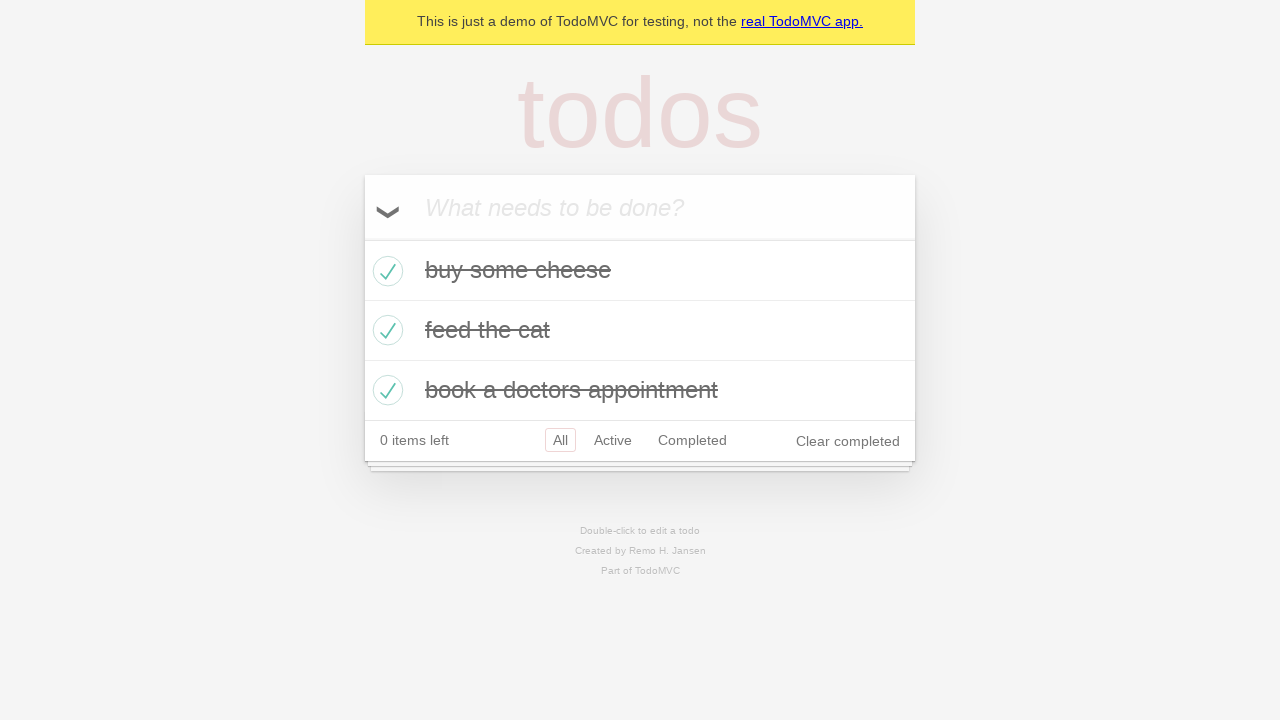

Unchecked toggle all to clear complete state of all items at (362, 238) on internal:label="Mark all as complete"i
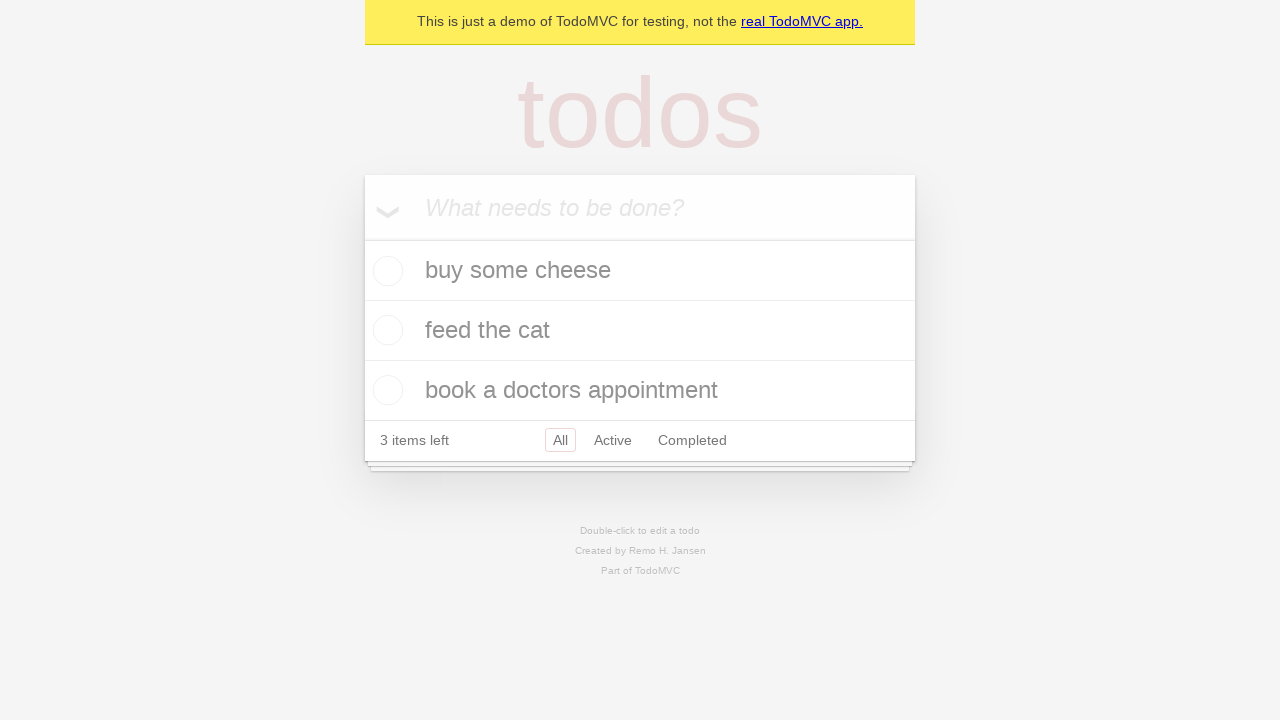

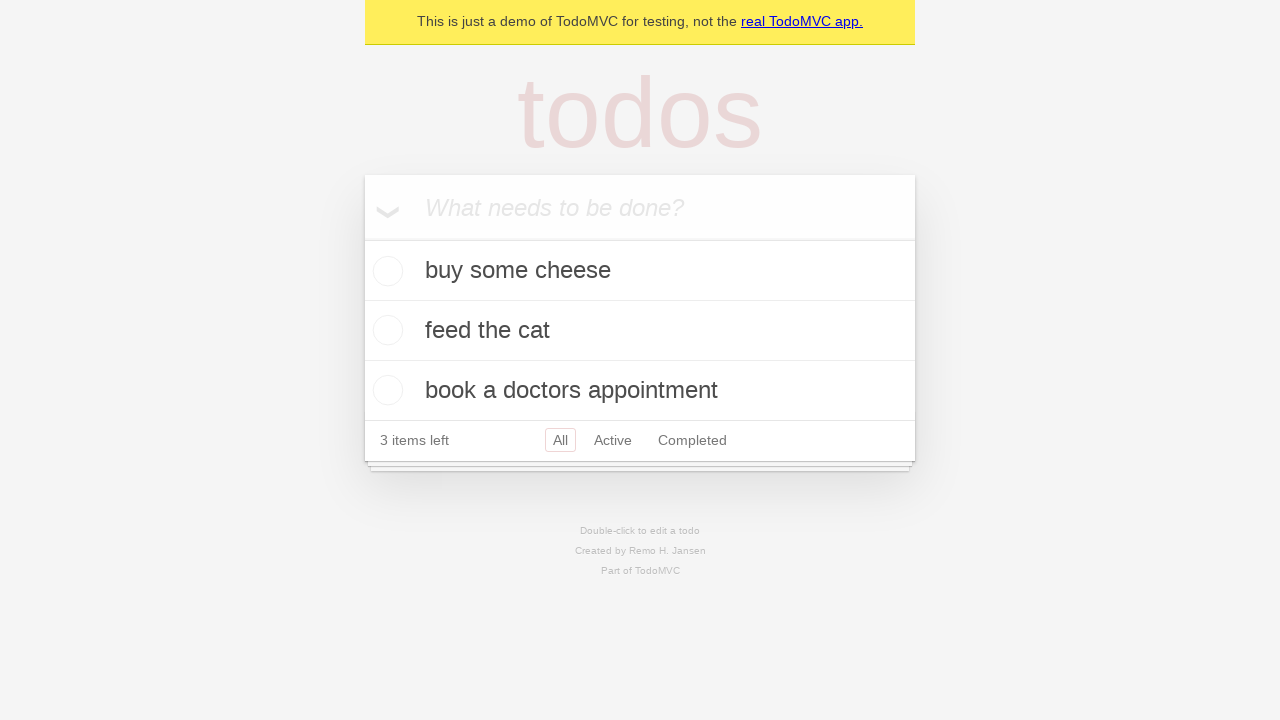